Tests the Craigslist location filter by selecting a different subarea and verifying the filter updates correctly.

Starting URL: https://fortmyers.craigslist.org/search/sss?query=macbook%20air#search=1~gallery~0~2

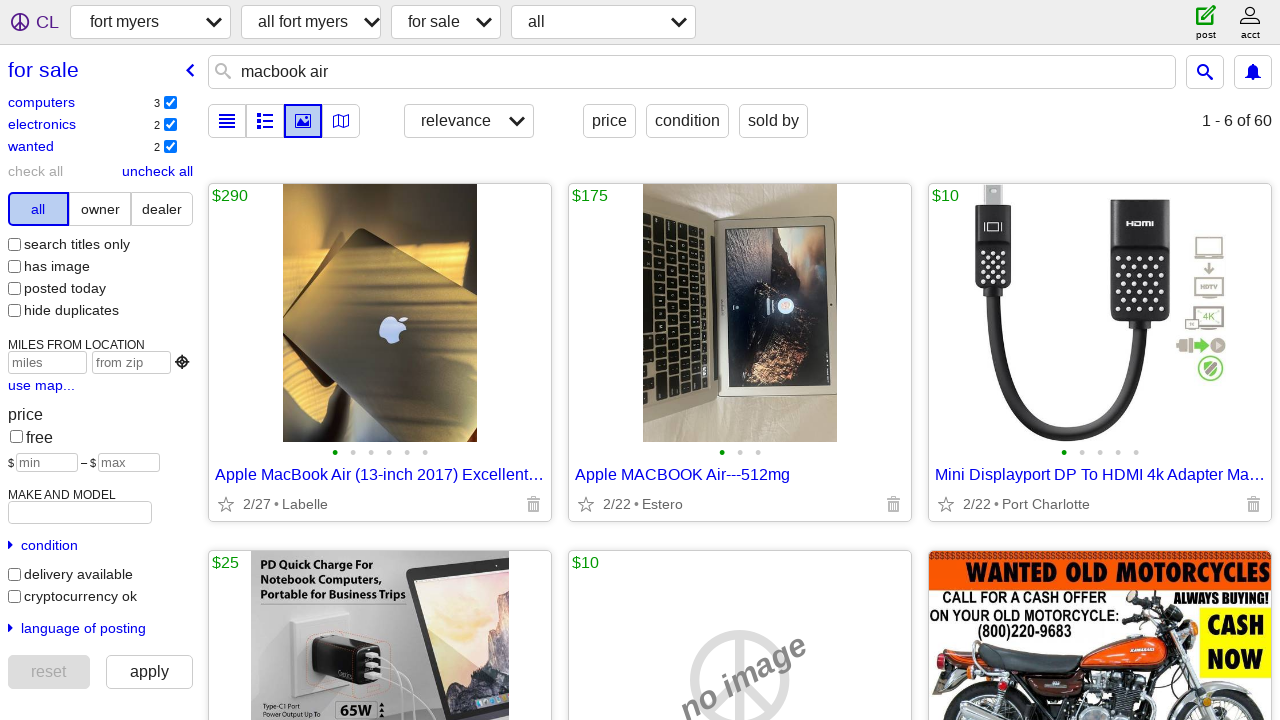

Waited for page to load (4000ms timeout)
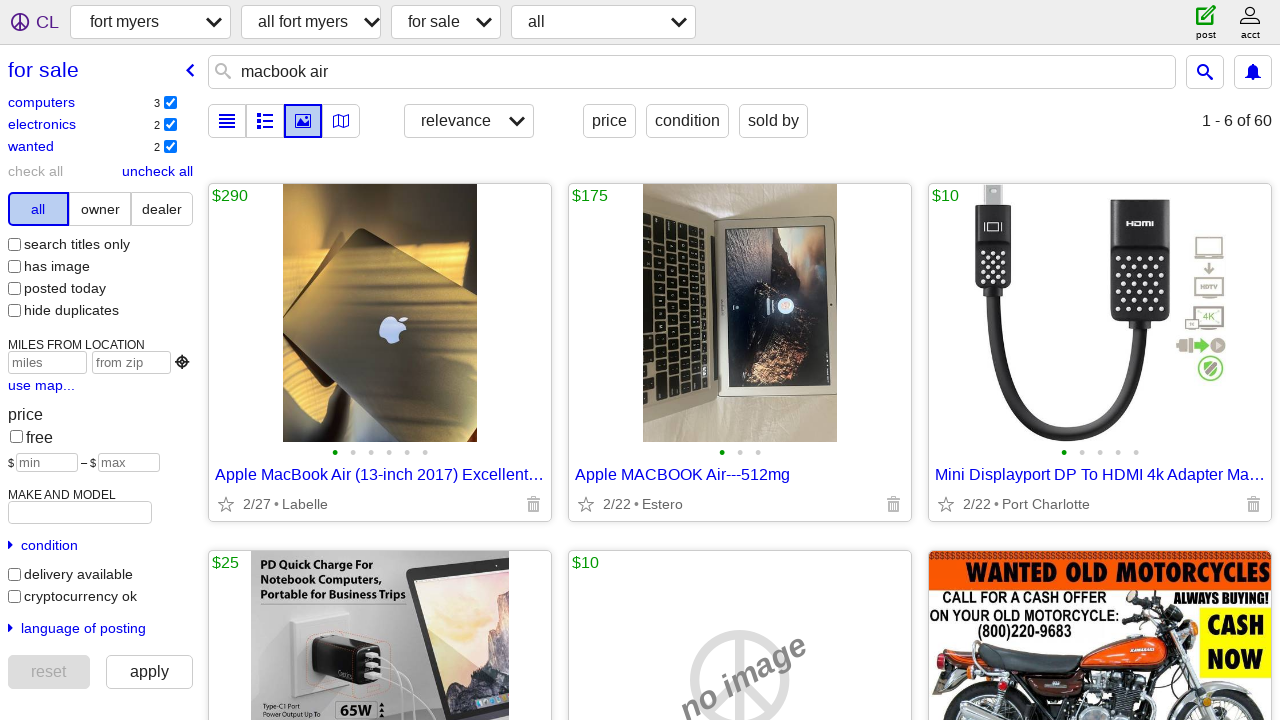

Located category selector element
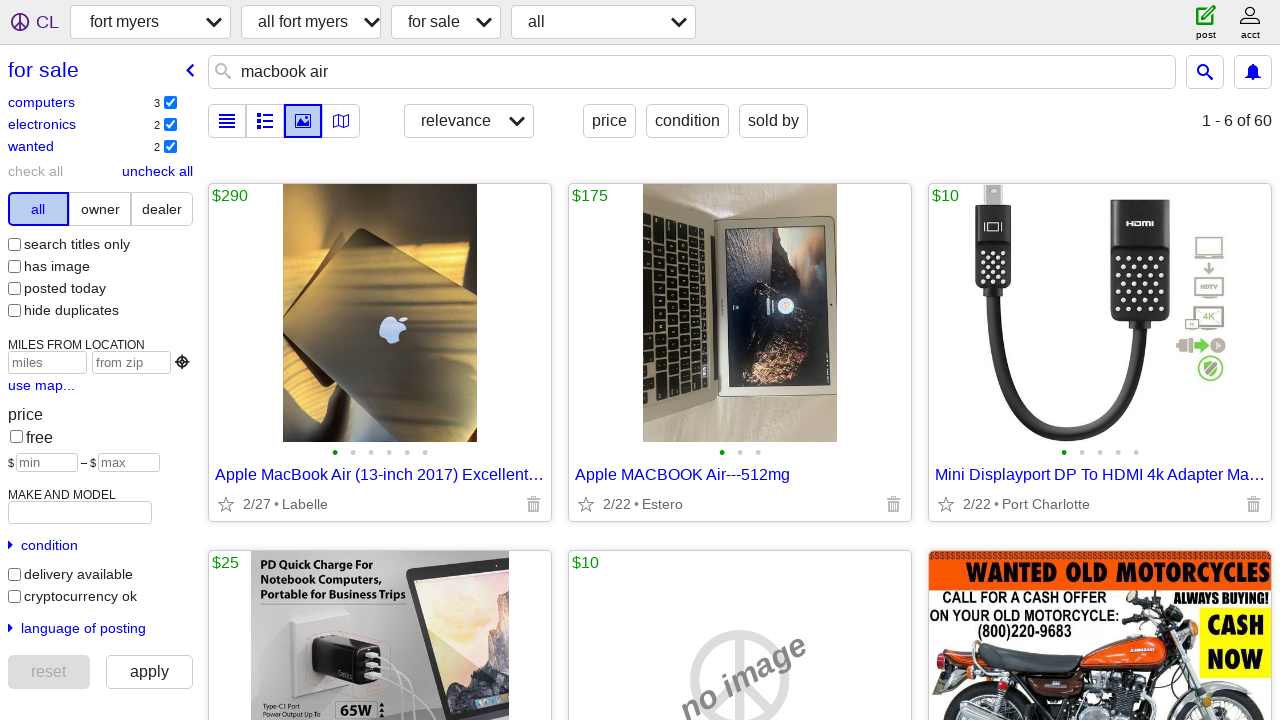

Clicked category selector to open dropdown
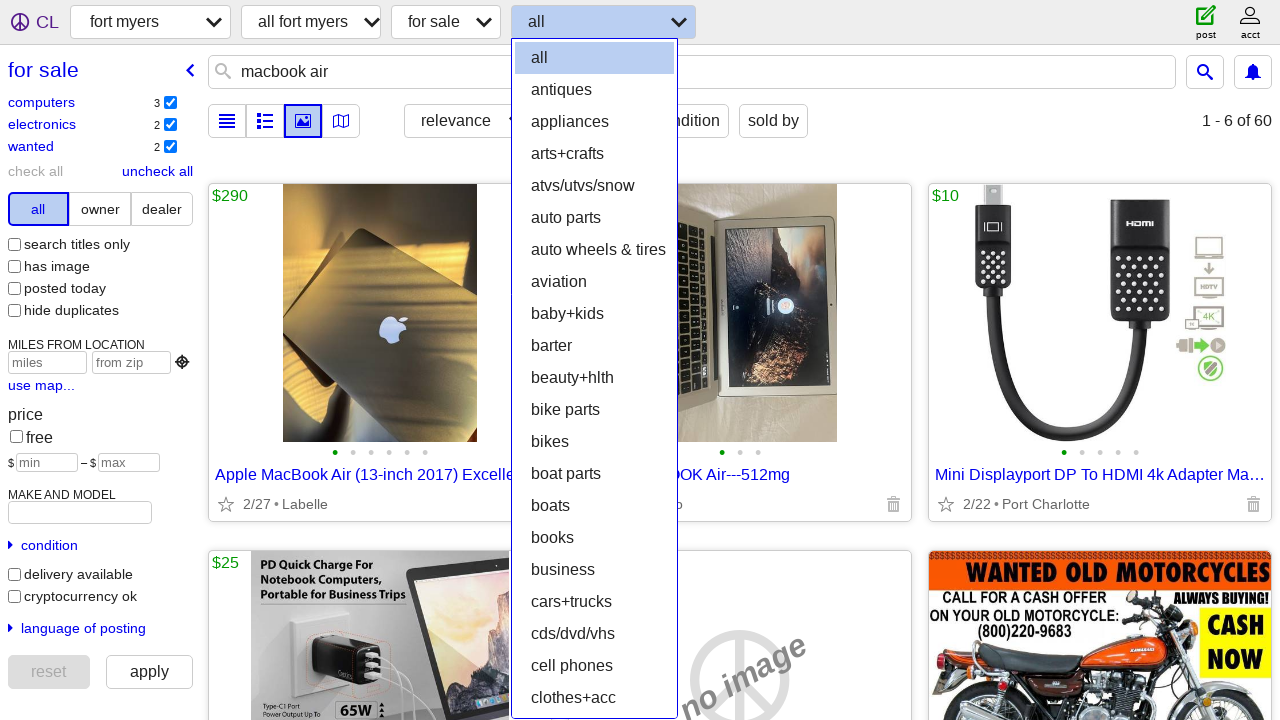

Located 'all' category option
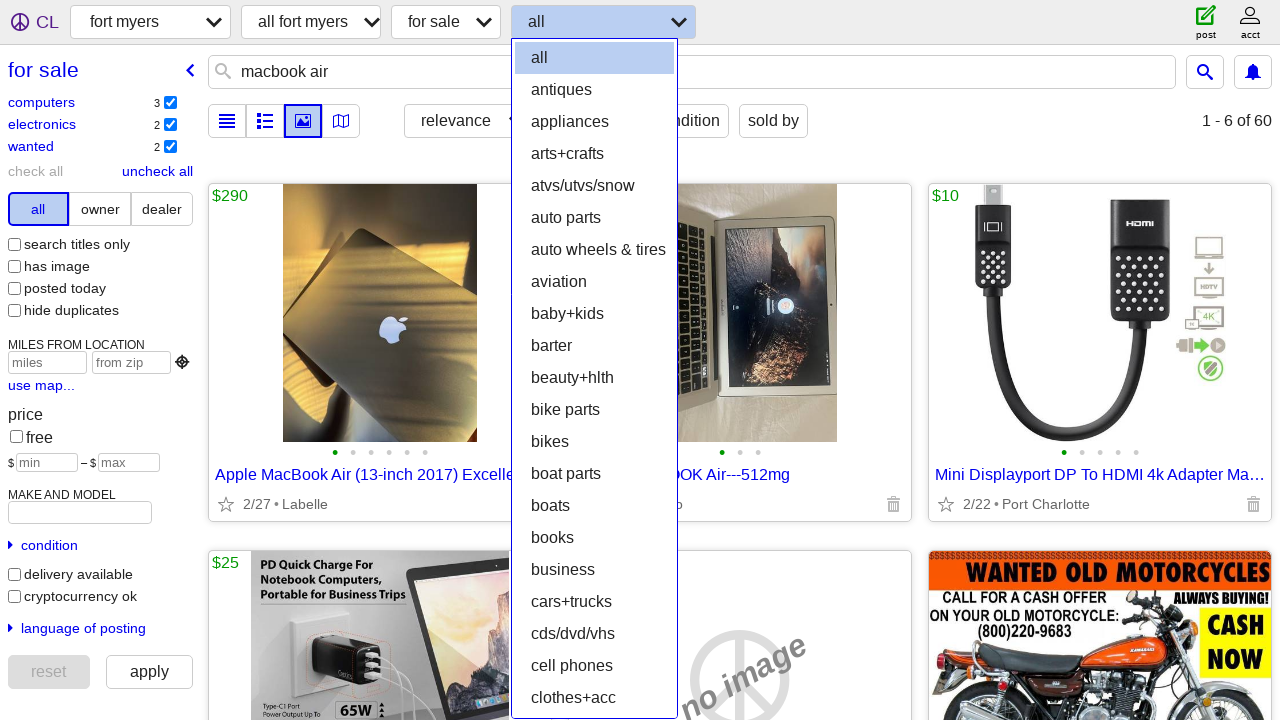

Clicked 'all' category to reset filter
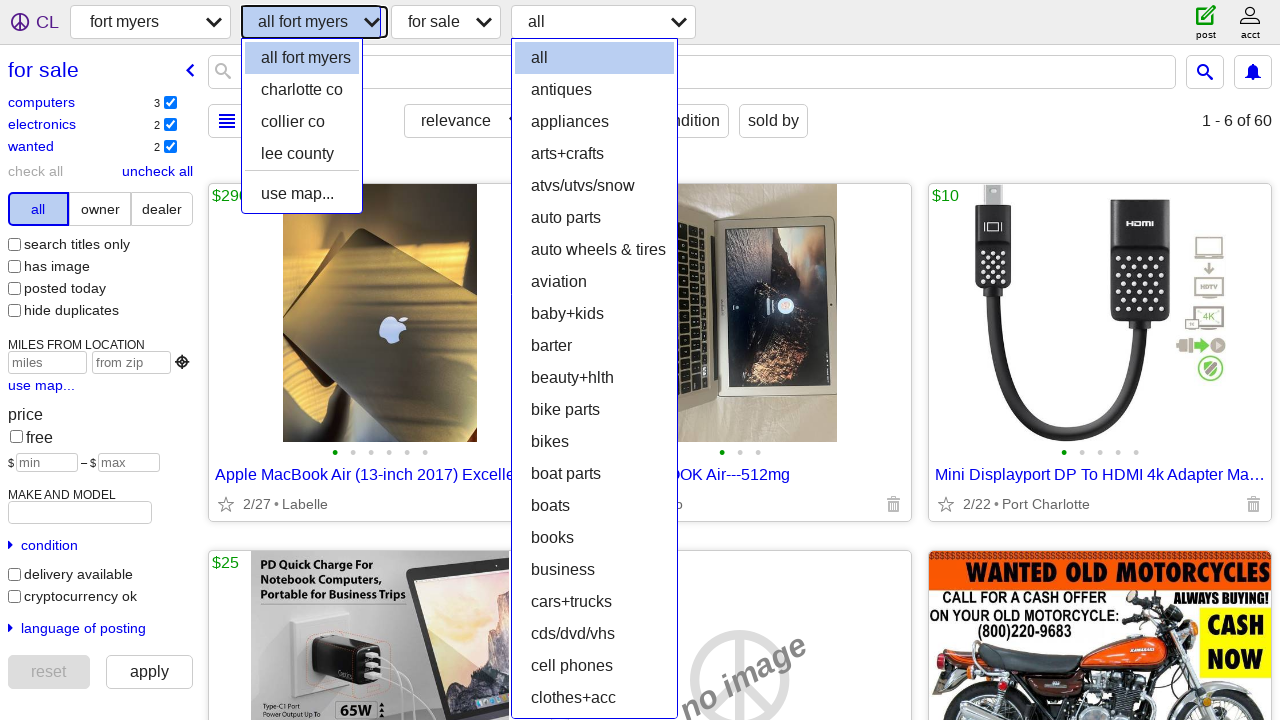

Closed category selector dropdown
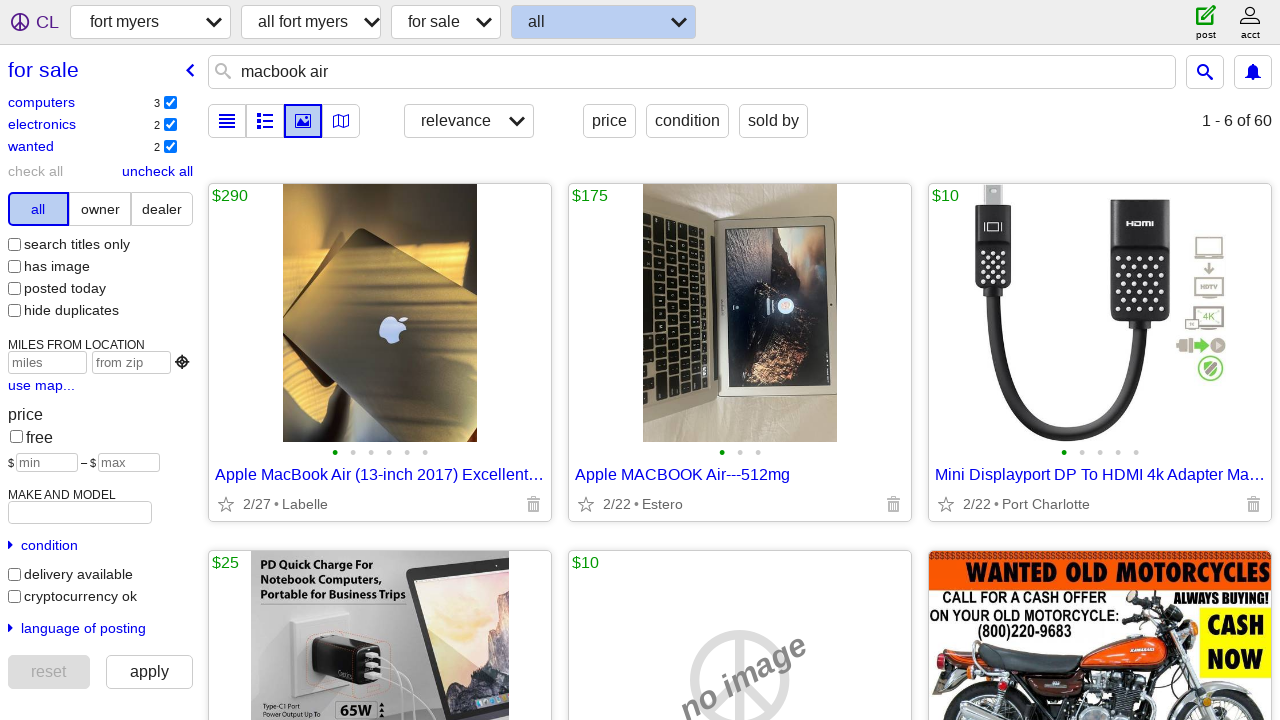

Located location picker (subarea selector)
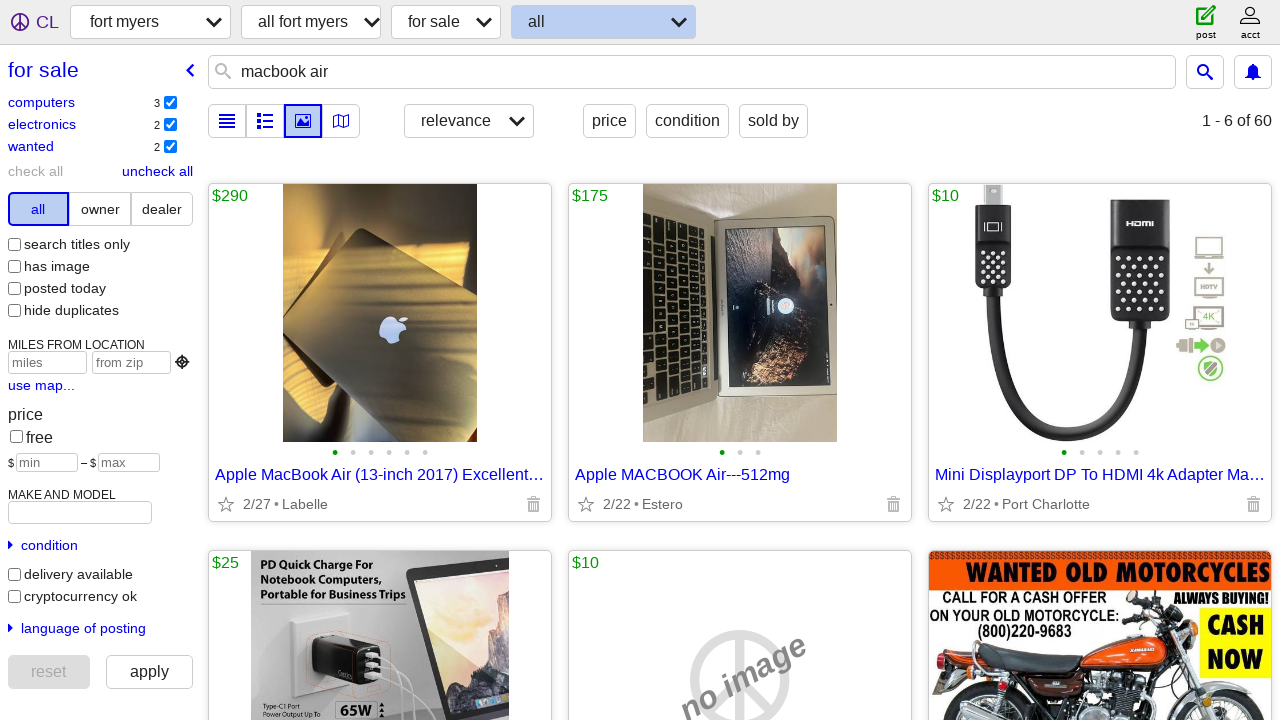

First click on location picker to open
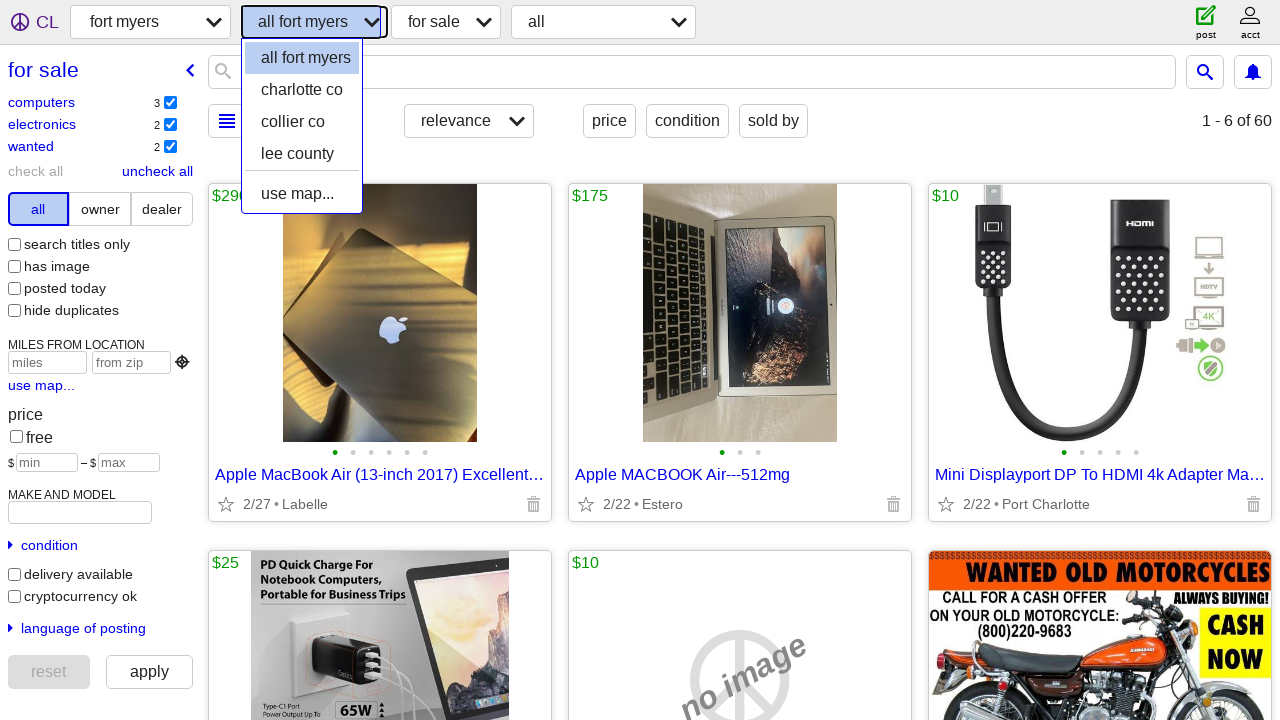

Second click on location picker
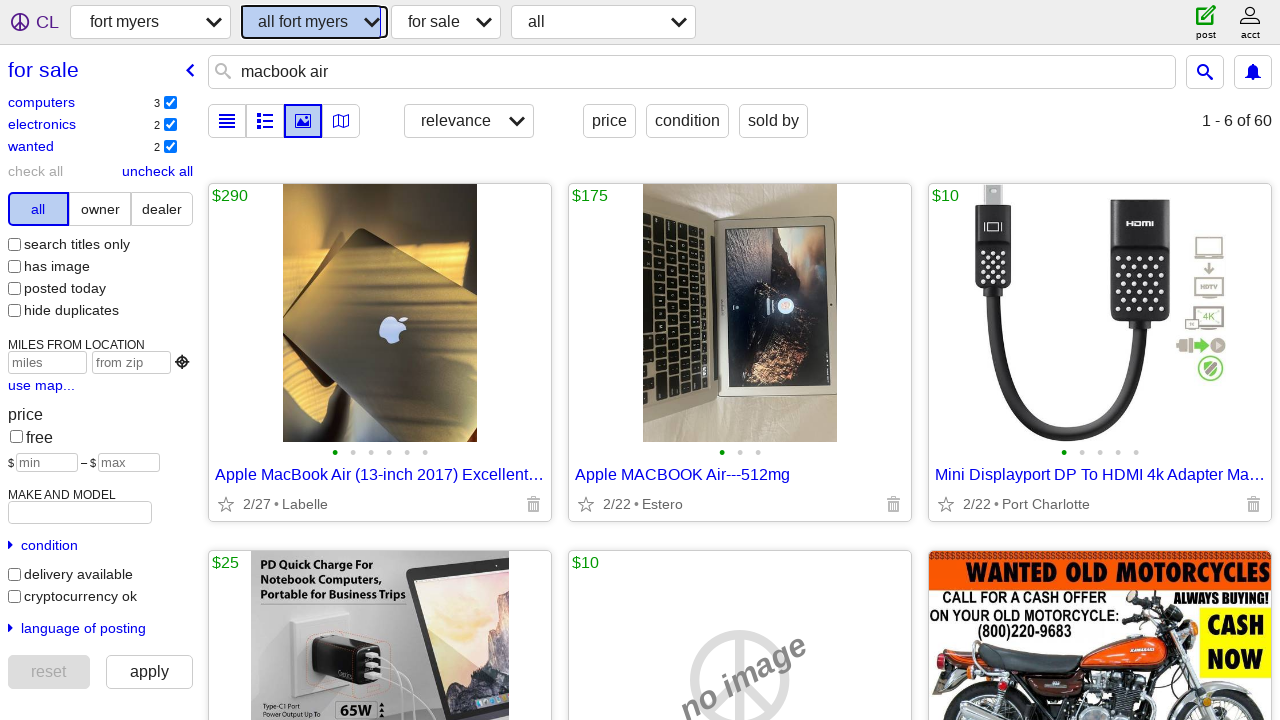

Located second location option in dropdown
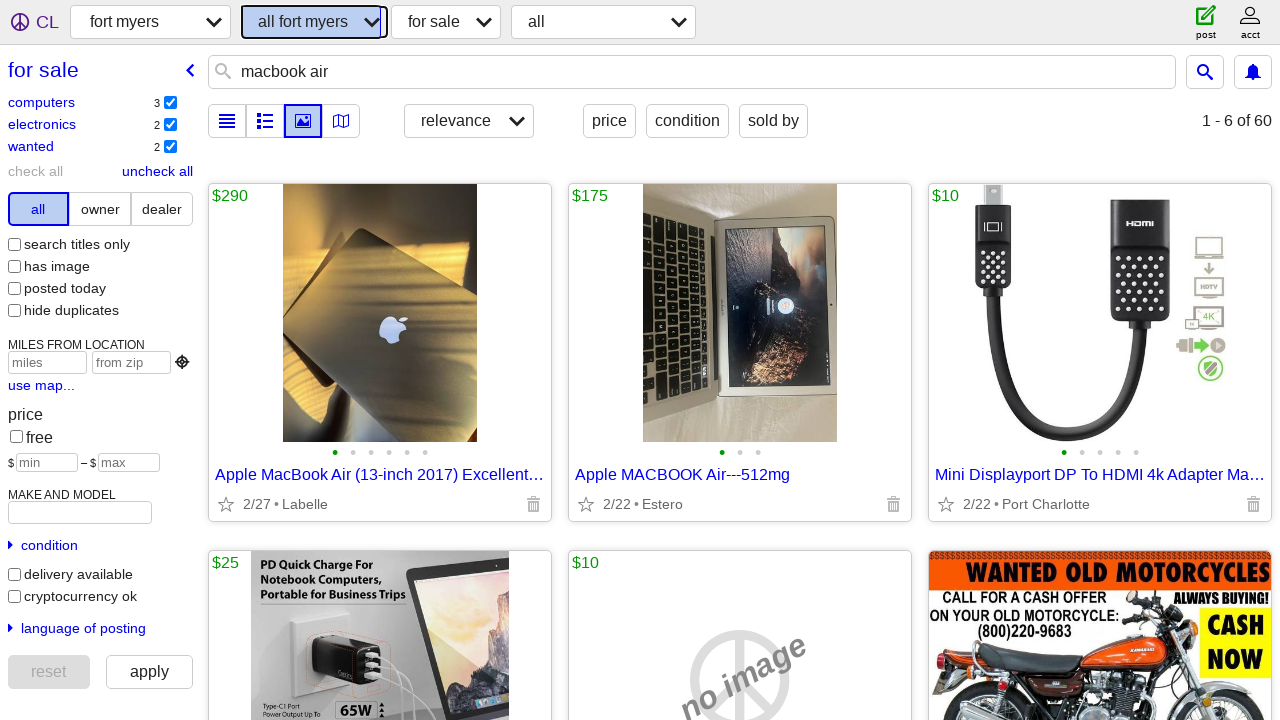

Selected second location option from dropdown
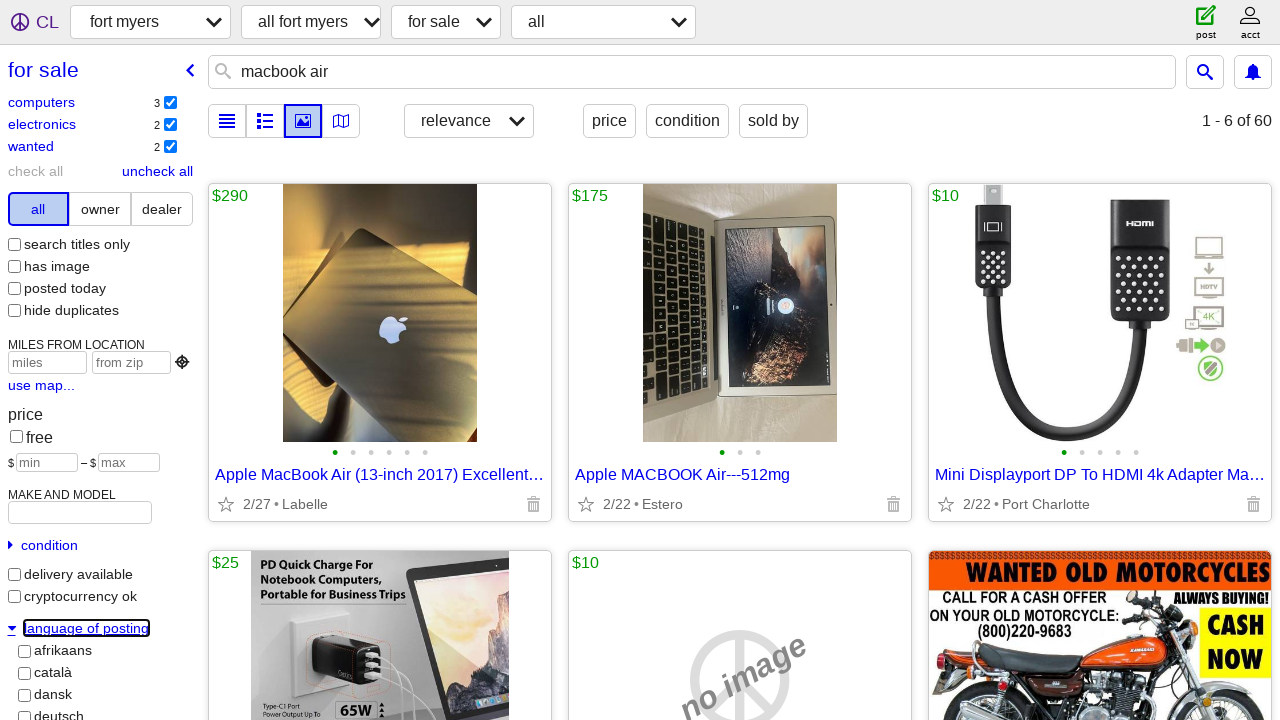

Verified location filter has been updated
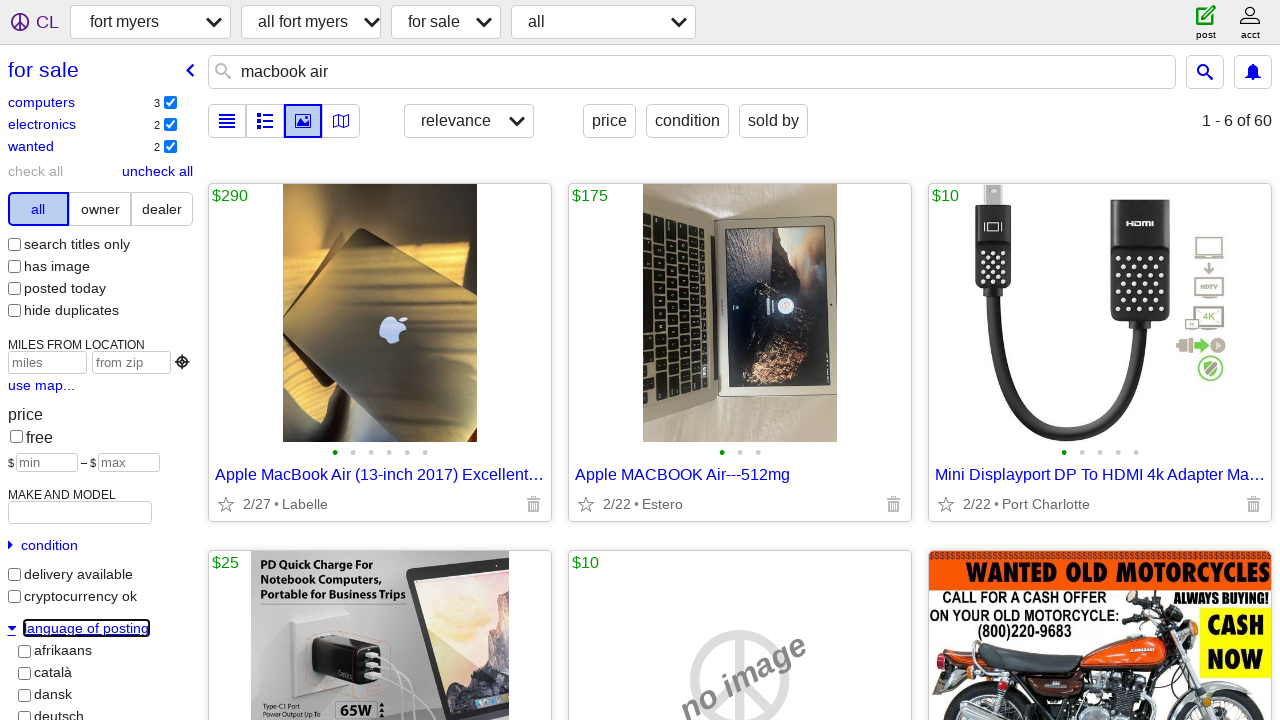

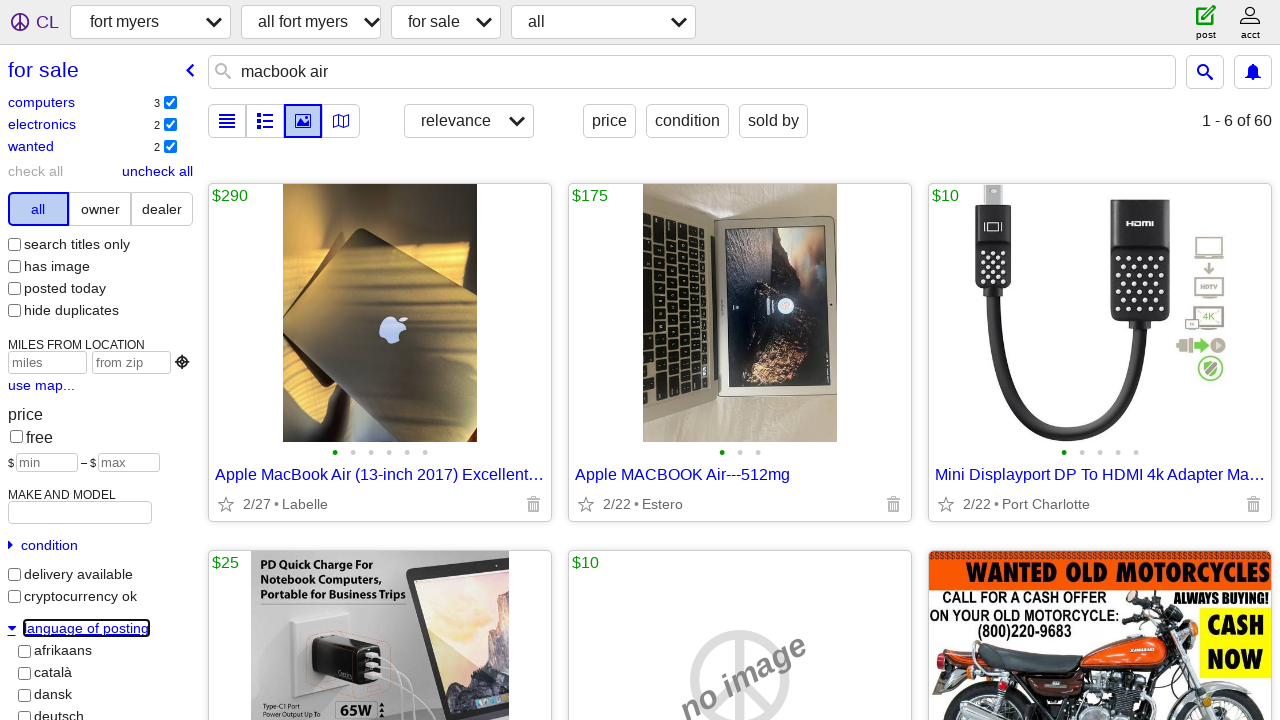